Navigates to Invent with Python website and clicks the "Read Online for Free" link

Starting URL: https://inventwithpython.com

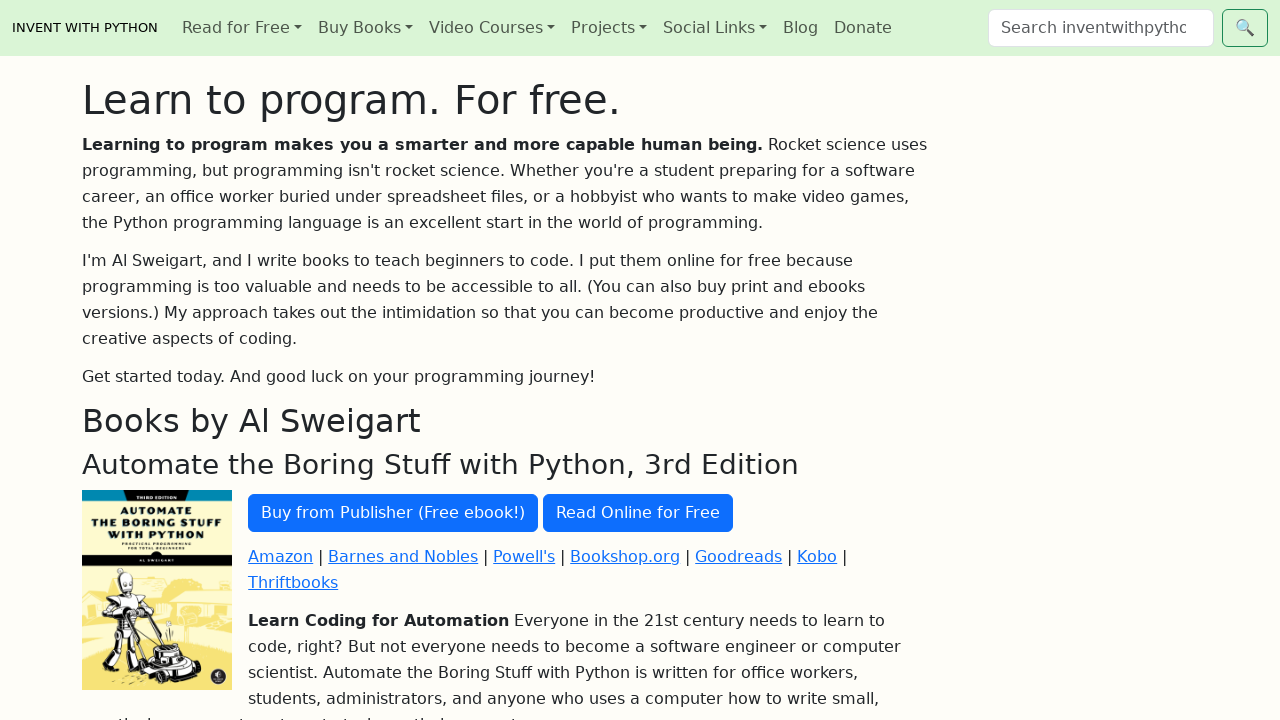

Navigated to Invent with Python website
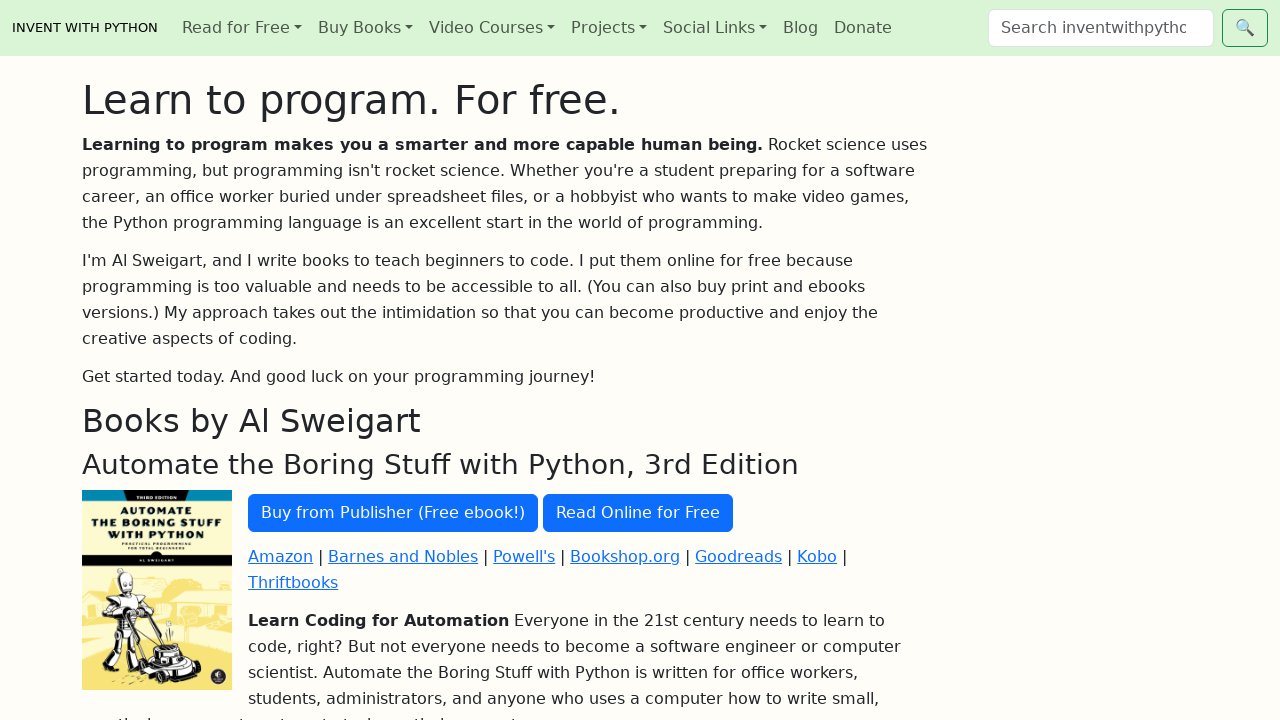

Clicked the 'Read Online for Free' link at (638, 513) on text=Read Online for Free
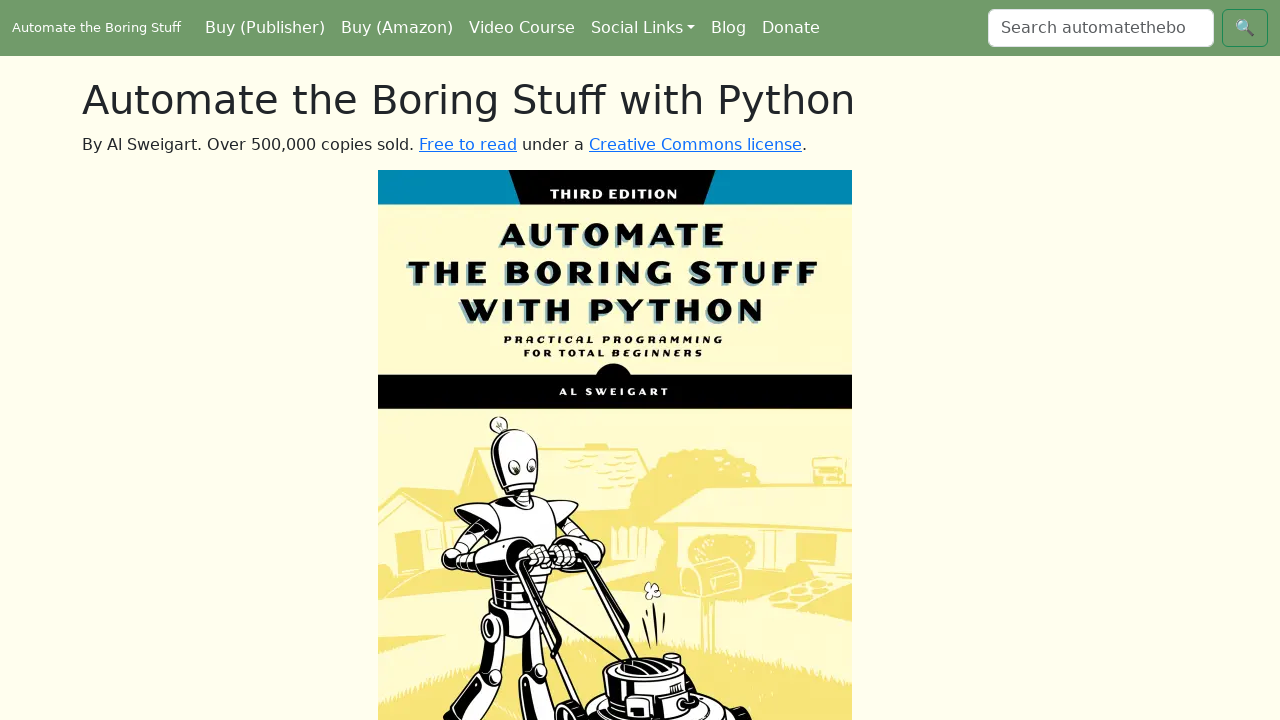

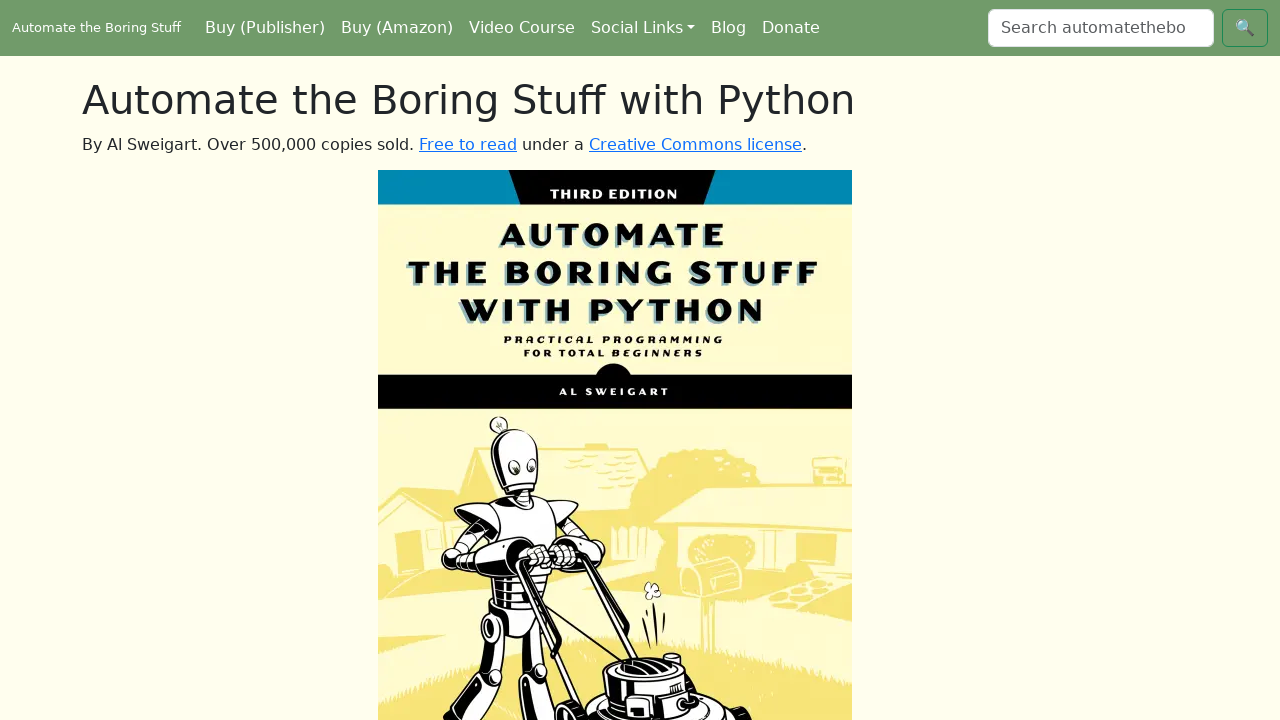